Tests different types of JavaScript alerts including simple alert, confirm dialog, and prompt dialog by accepting, dismissing, and entering text

Starting URL: http://demo.automationtesting.in/Alerts.html

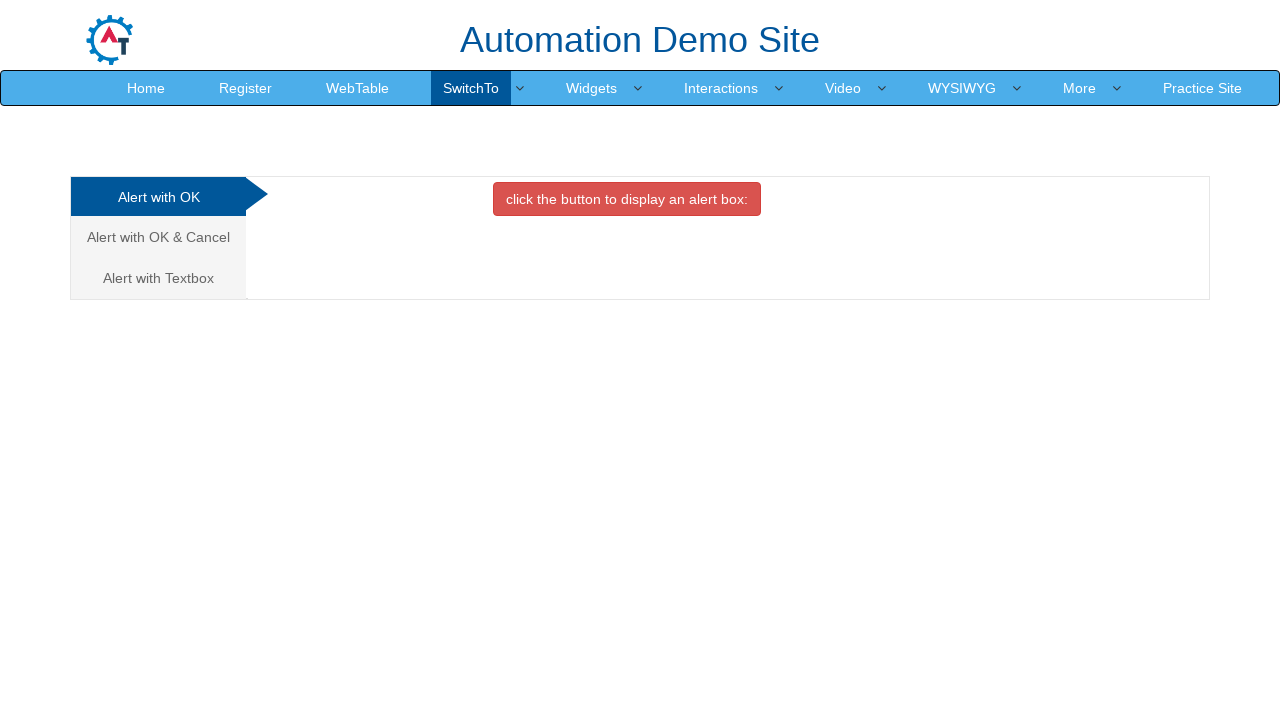

Clicked button to trigger simple alert at (627, 199) on //*[@id="OKTab"]/button
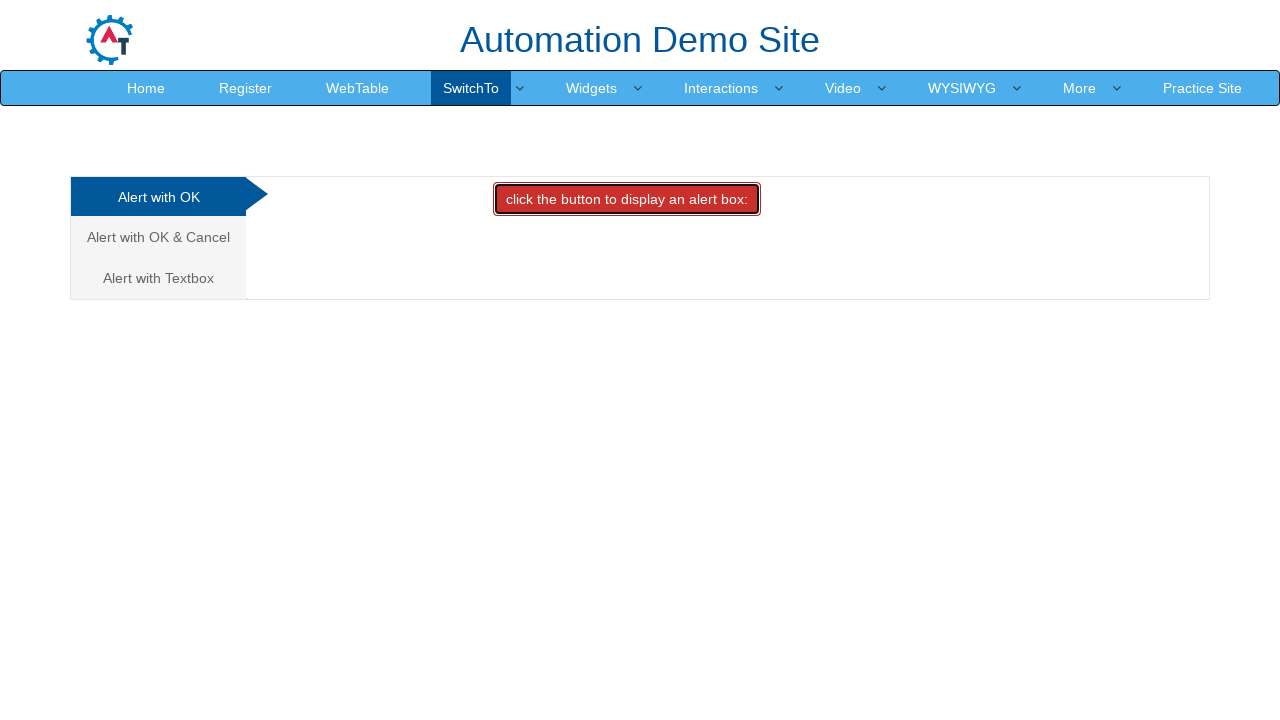

Set up dialog handler to accept simple alert
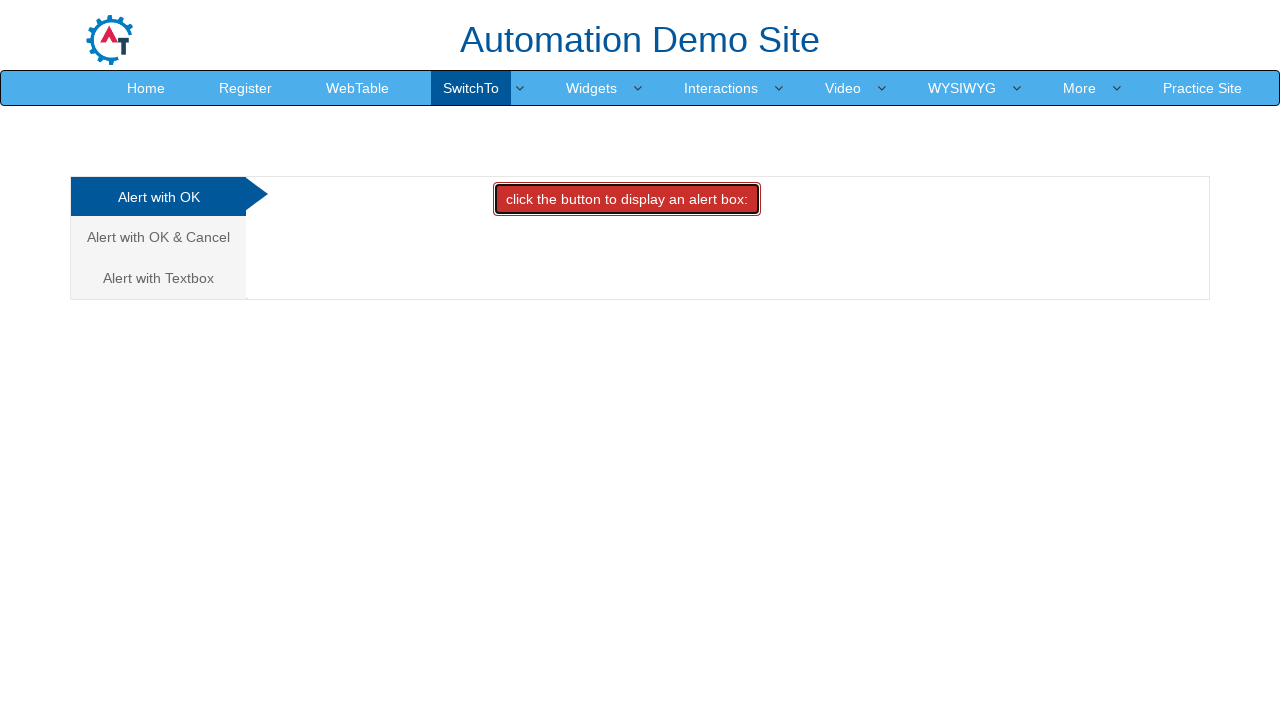

Navigated to confirm dialog tab at (158, 237) on xpath=/html/body/div[1]/div/div/div/div[1]/ul/li[2]/a
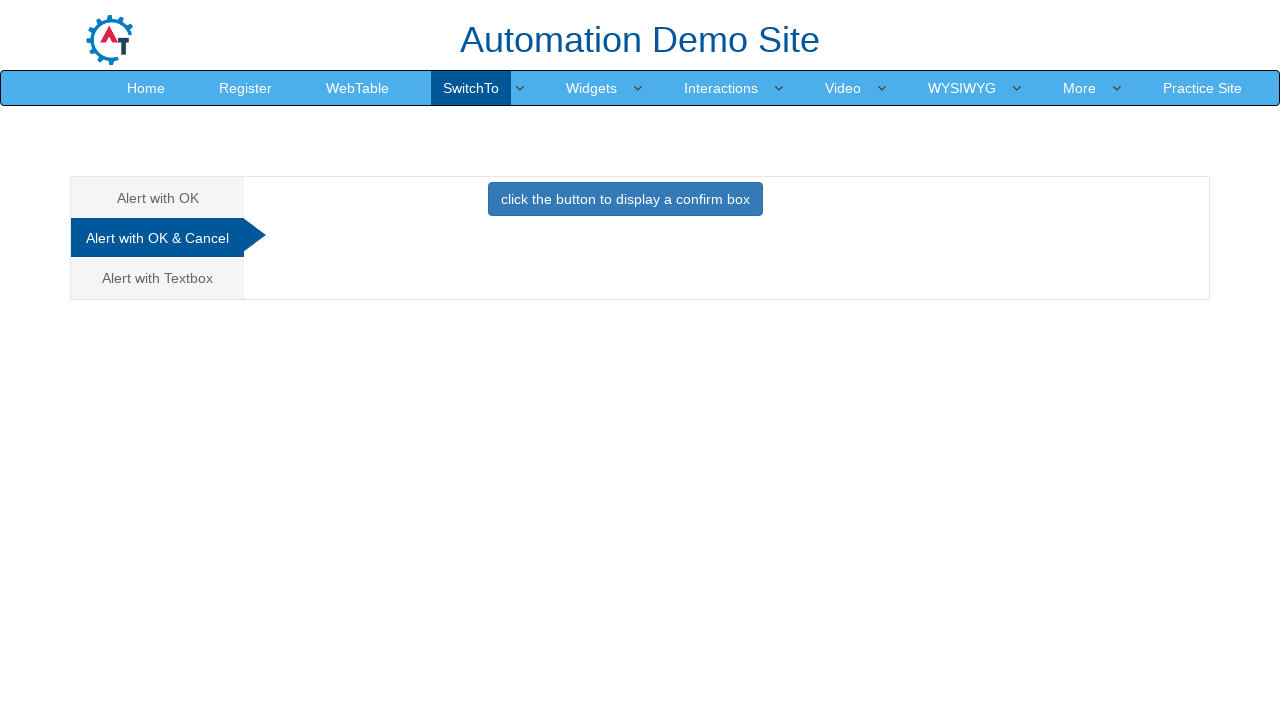

Clicked button to trigger confirm dialog at (625, 199) on //*[@id="CancelTab"]/button
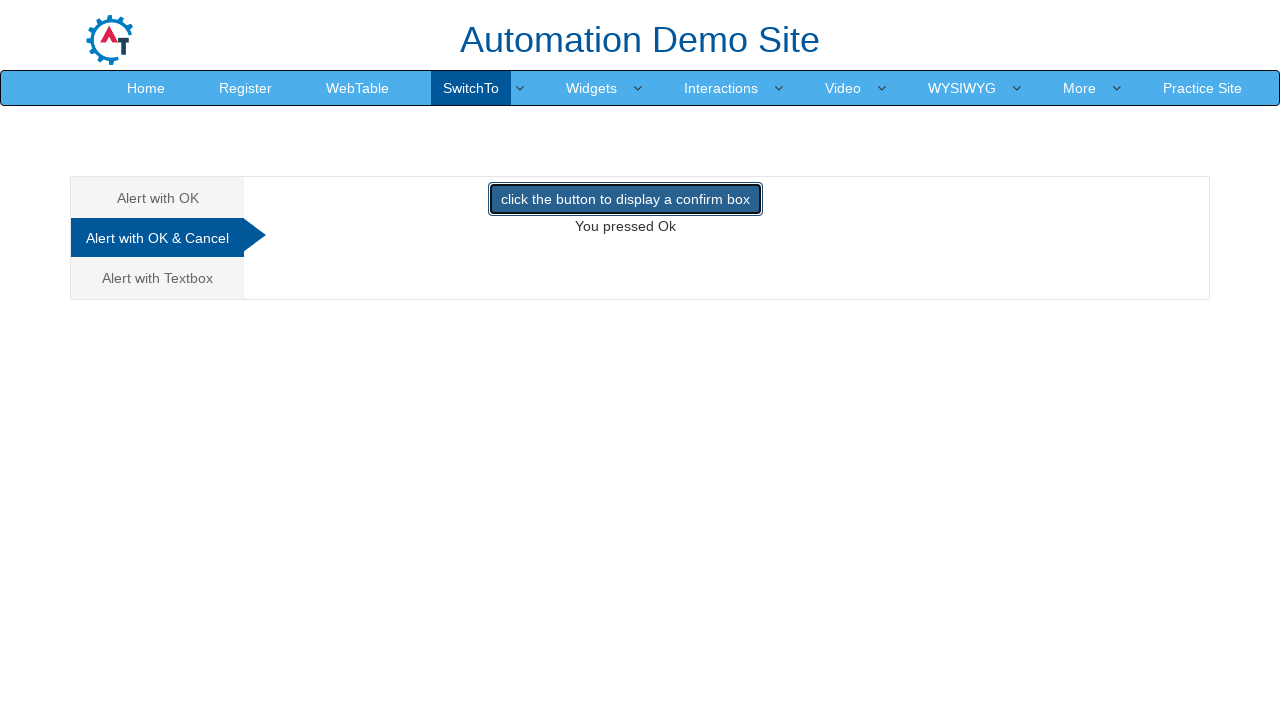

Set up dialog handler to dismiss confirm dialog
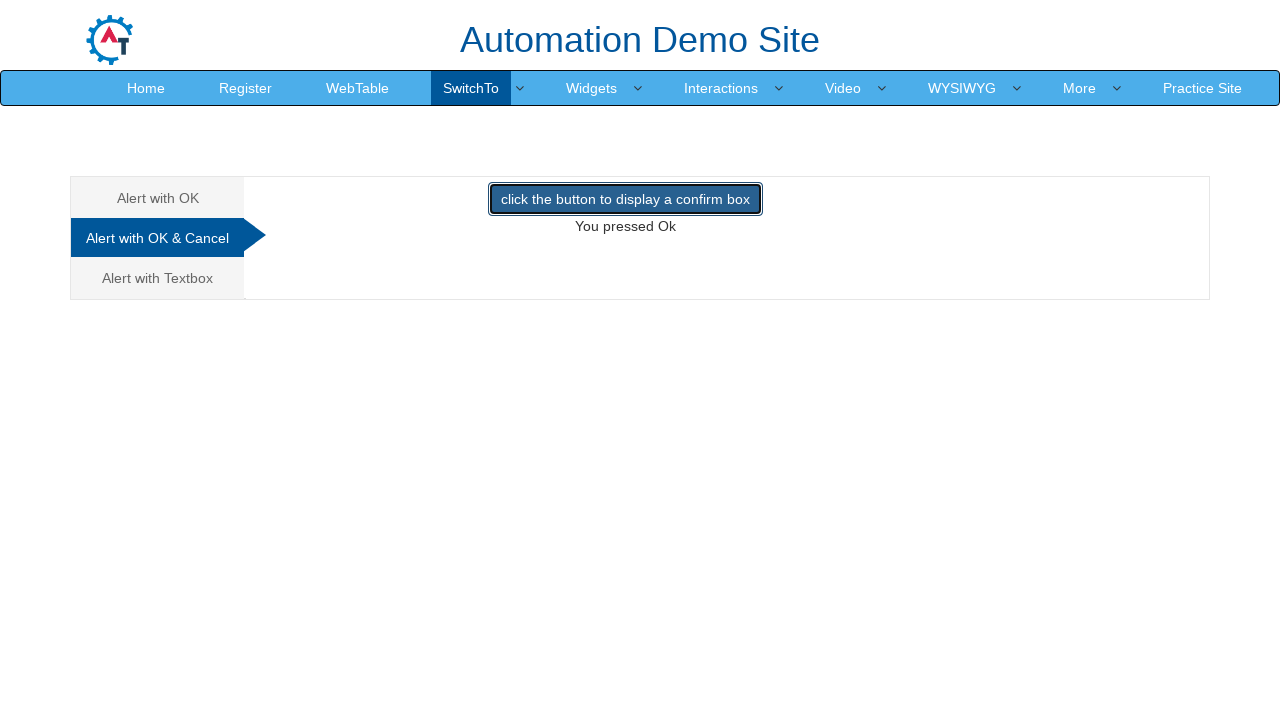

Navigated to prompt dialog tab at (158, 278) on xpath=/html/body/div[1]/div/div/div/div[1]/ul/li[3]/a
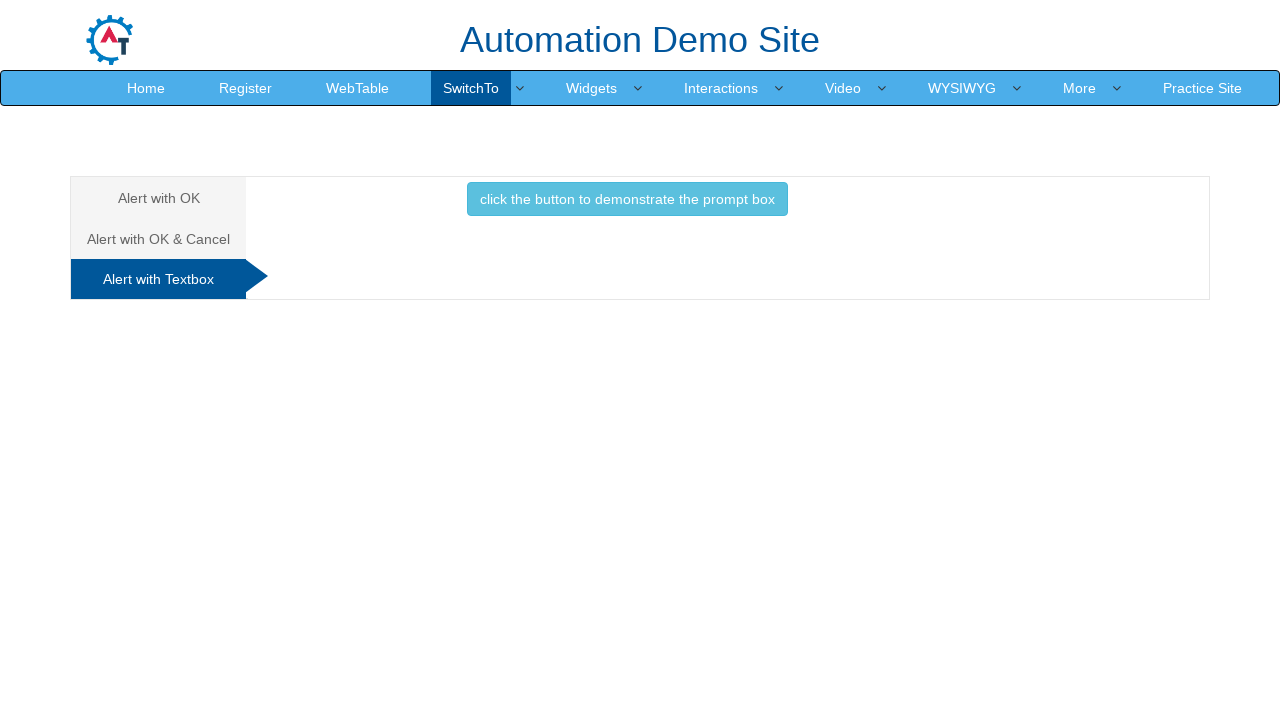

Clicked button to trigger prompt dialog at (627, 199) on //*[@id="Textbox"]/button
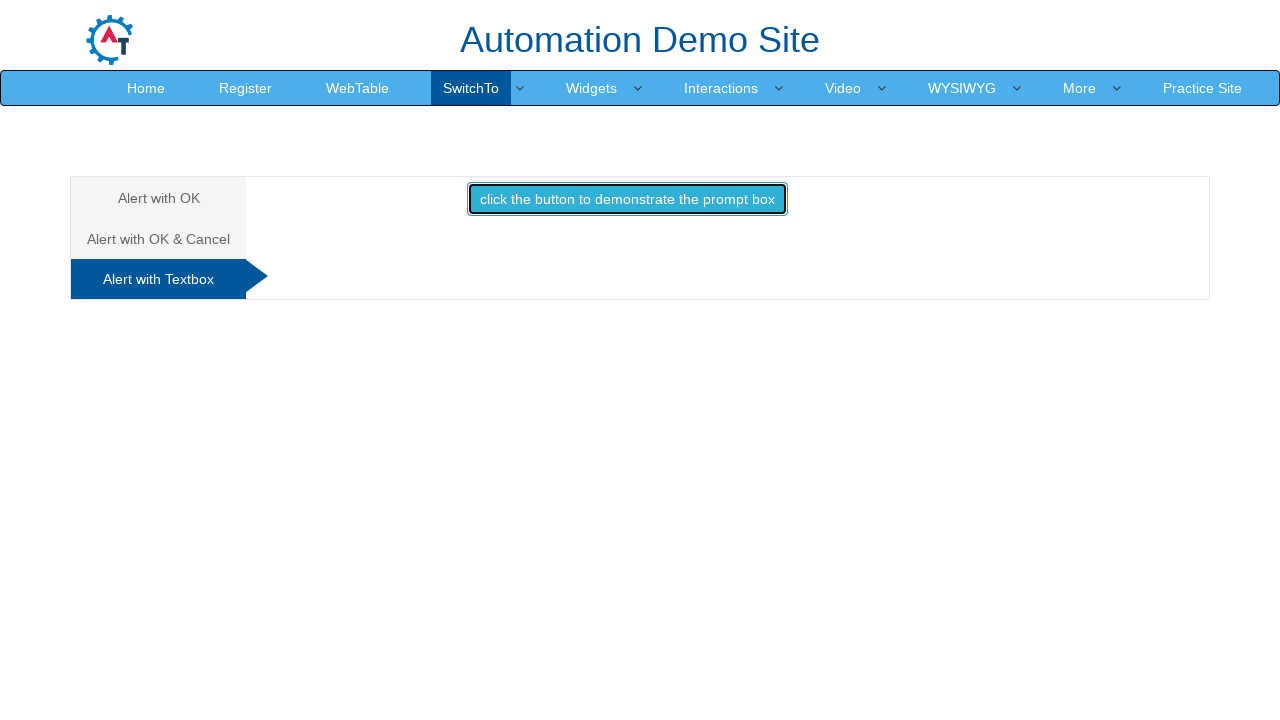

Set up dialog handler to accept prompt with text 'testing Automation'
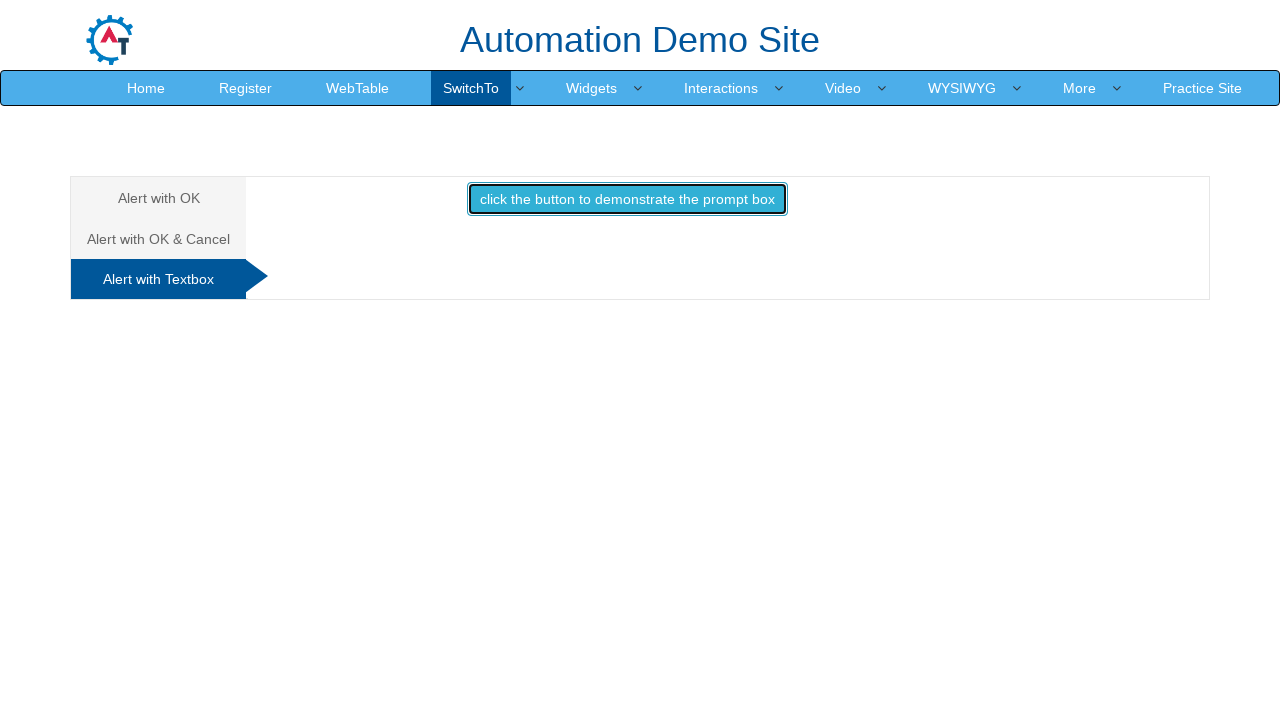

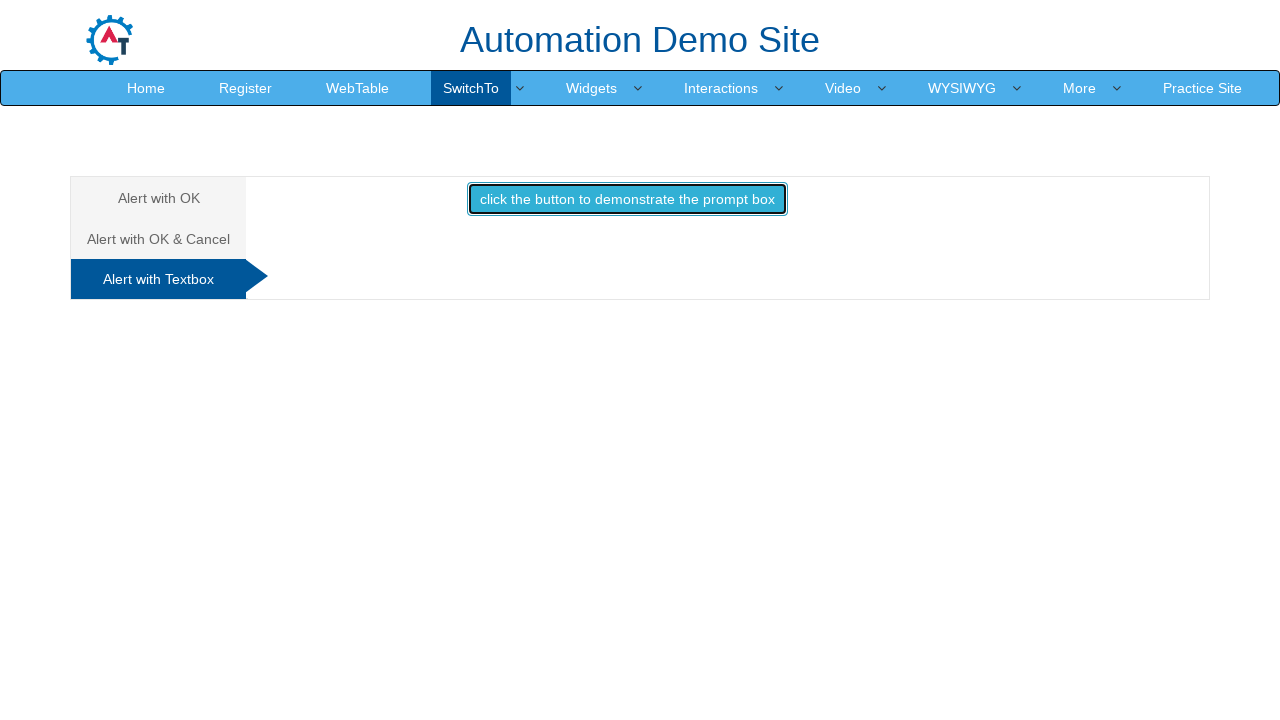